Tests window switching by opening a new window and switching between windows

Starting URL: https://codenboxautomationlab.com/practice/

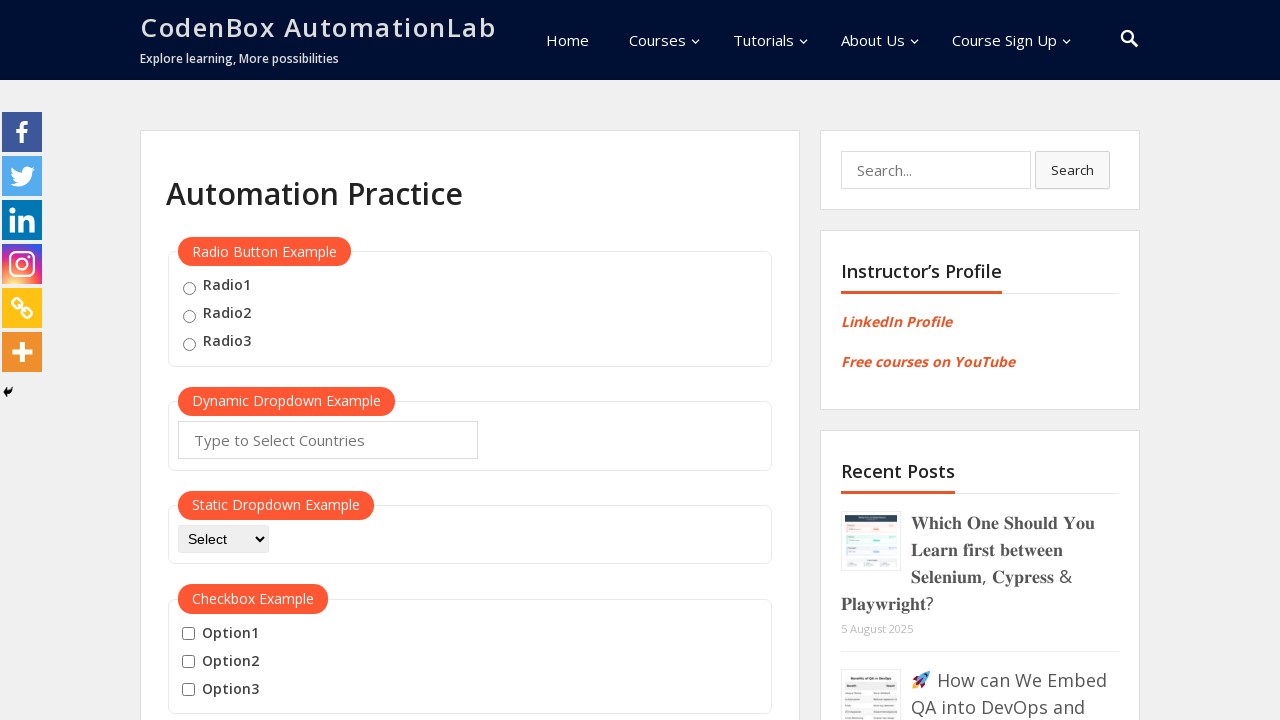

Clicked button to open new window at (237, 360) on #openwindow
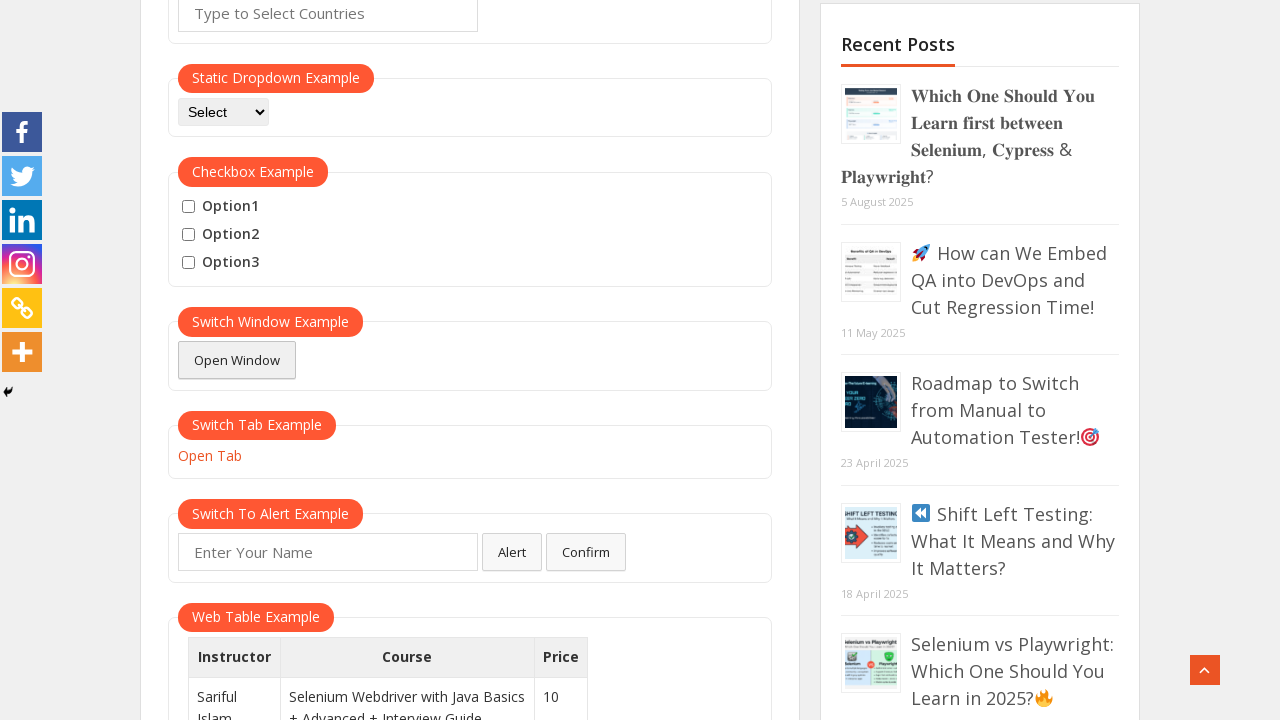

New window opened and captured
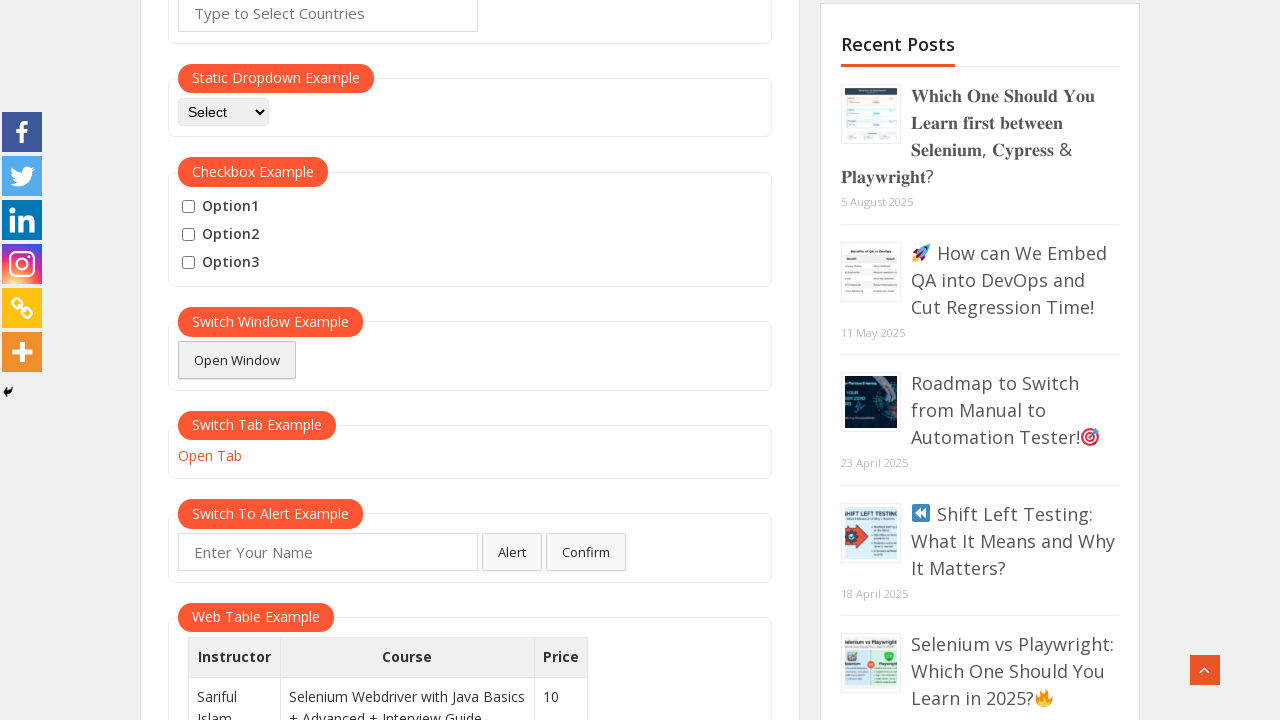

New window page loaded completely
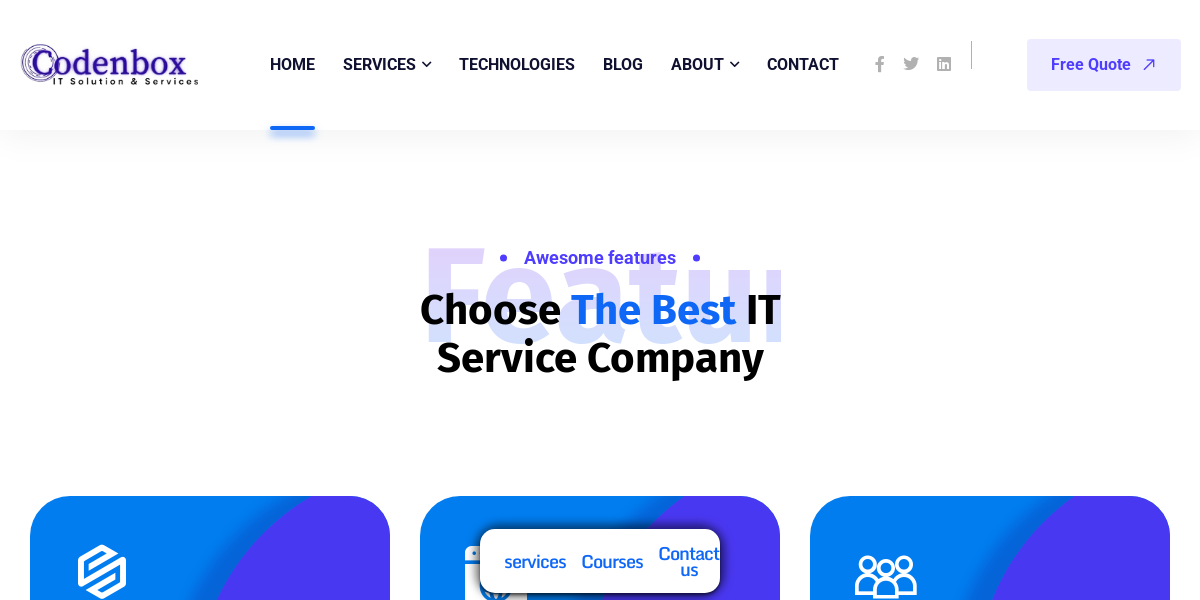

Switched back to original window
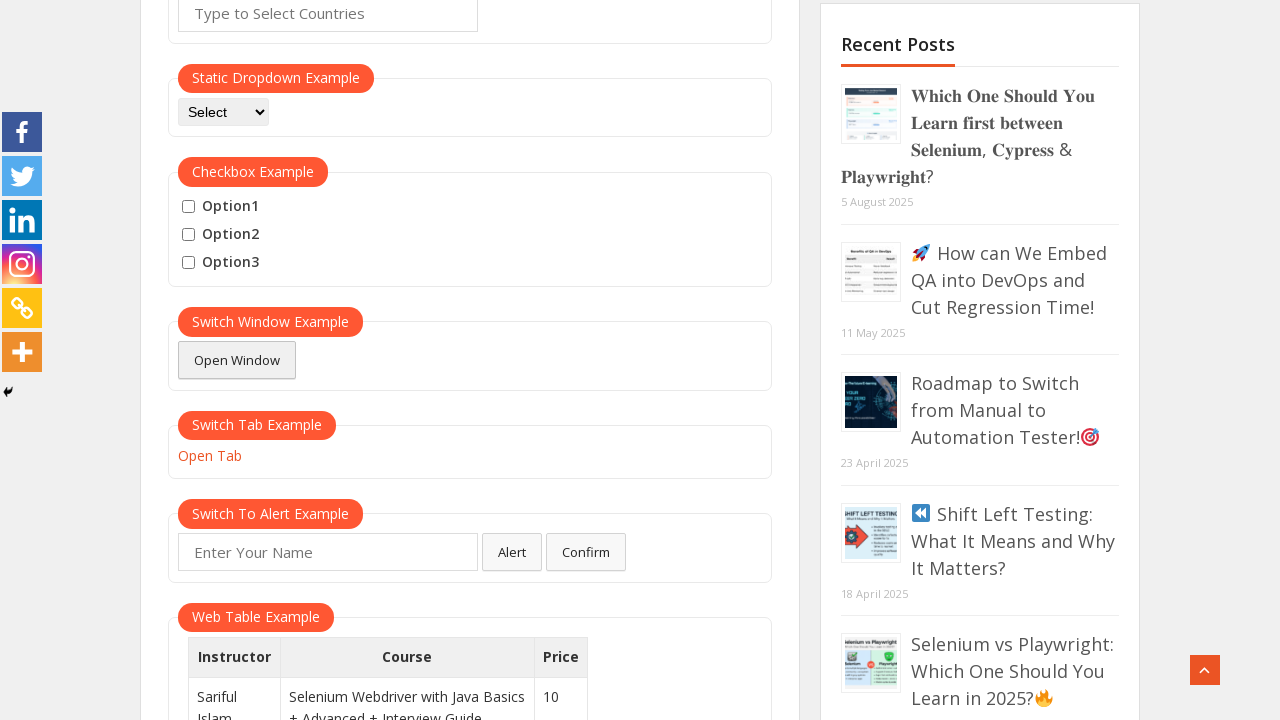

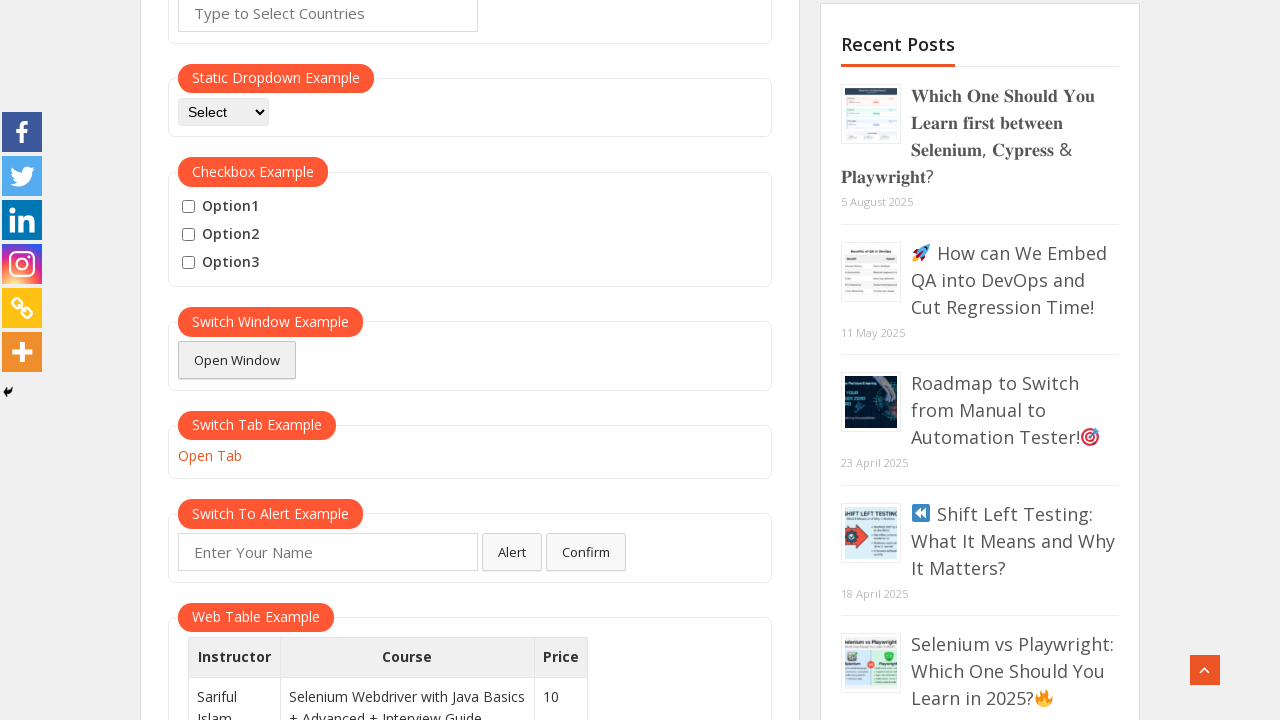